Verifies that the OrangeHRM login page has the correct title

Starting URL: https://opensource-demo.orangehrmlive.com/web/index.php/auth/login

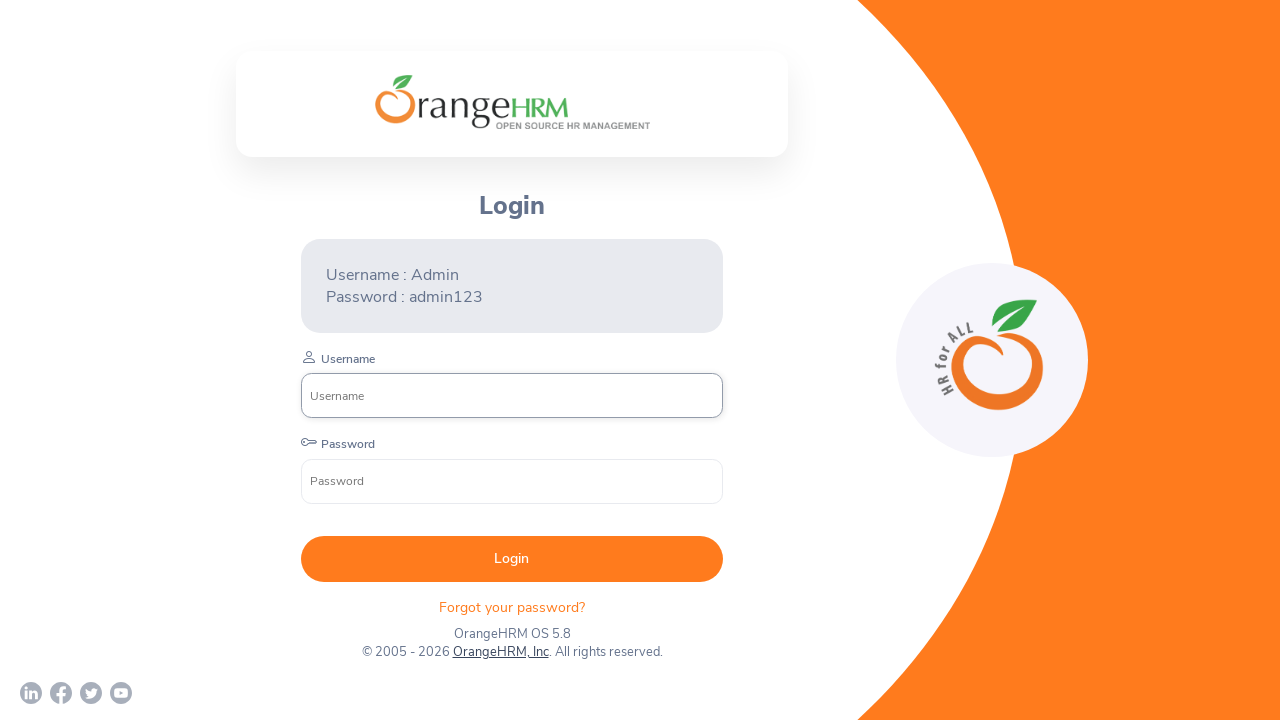

Waited for page DOM to load
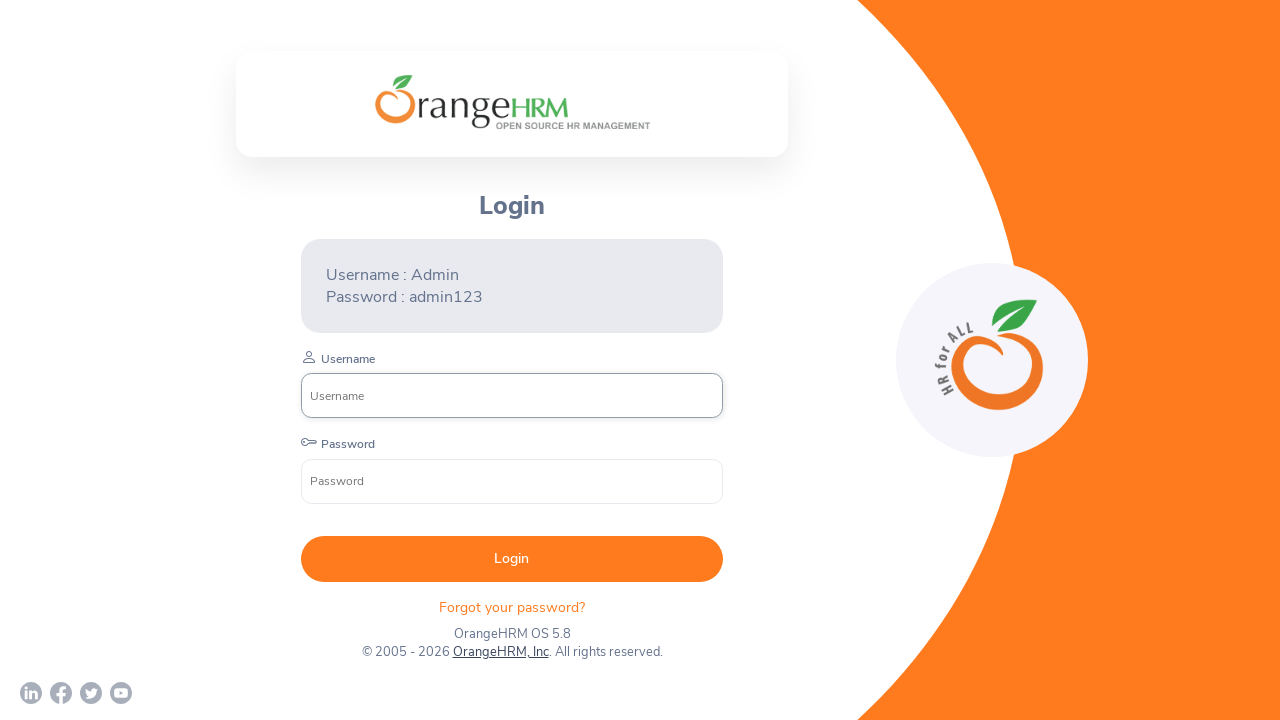

Retrieved page title: 'OrangeHRM'
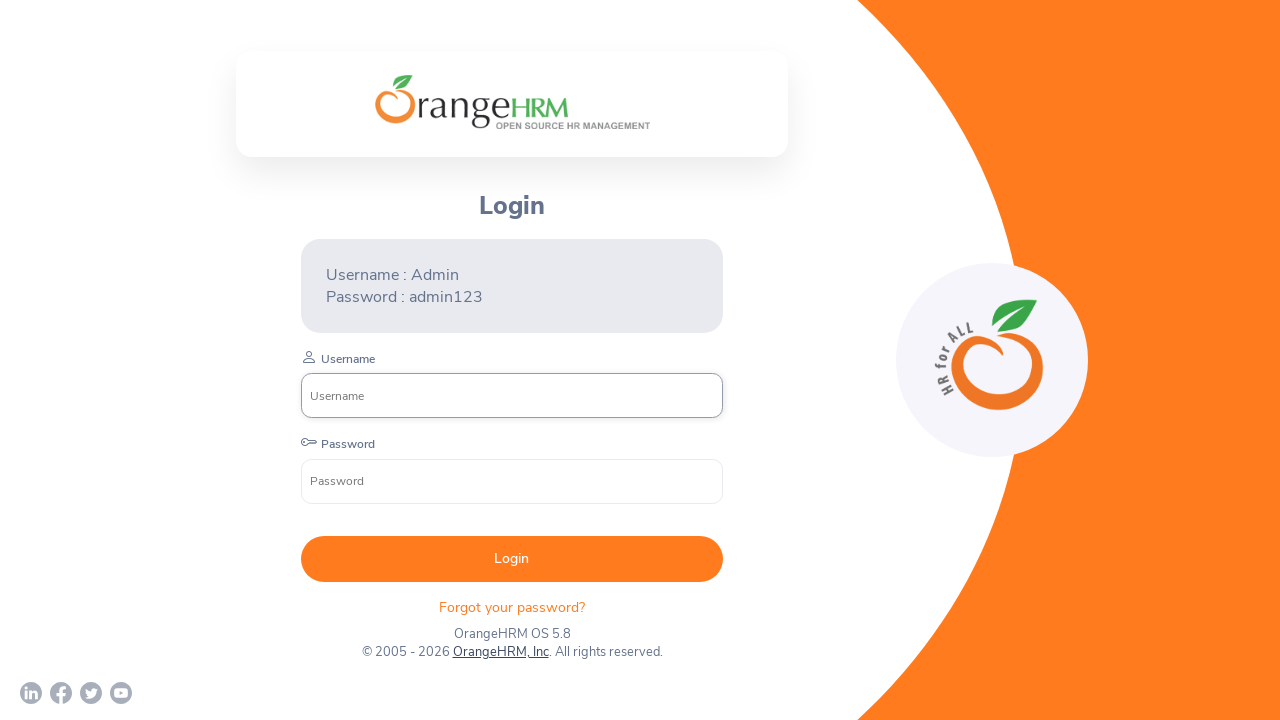

Verified page title matches 'OrangeHRM'
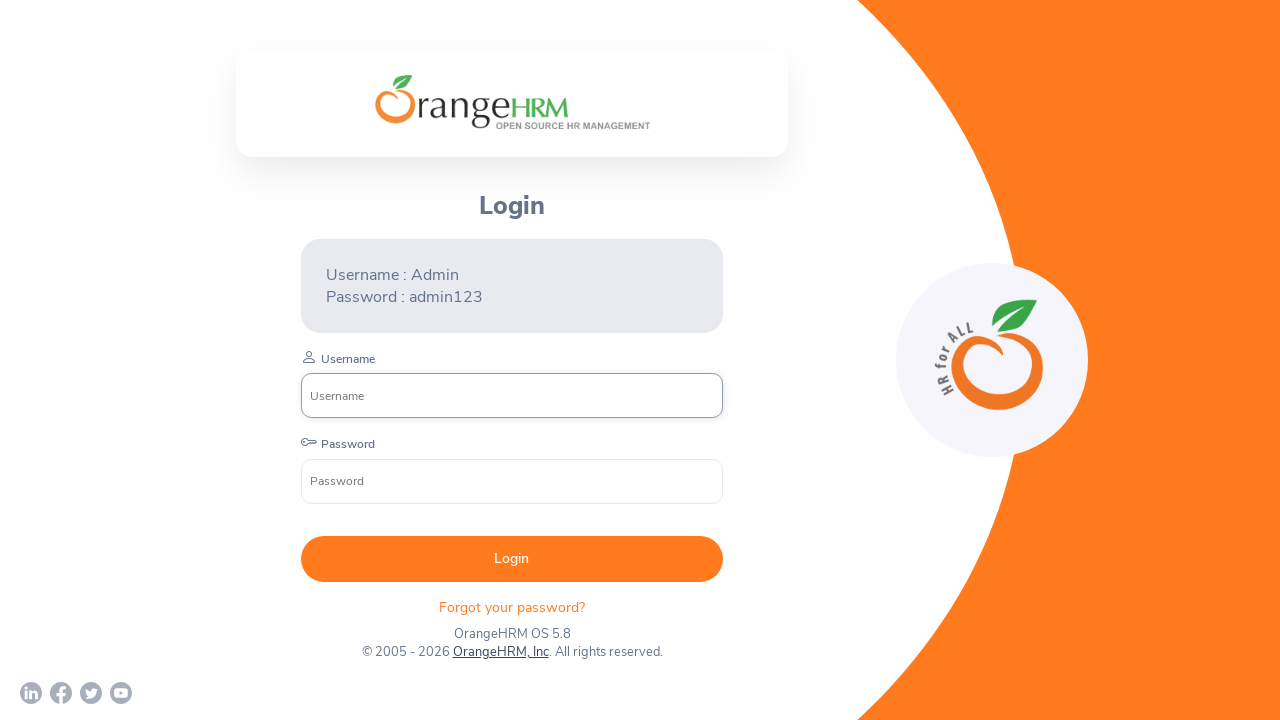

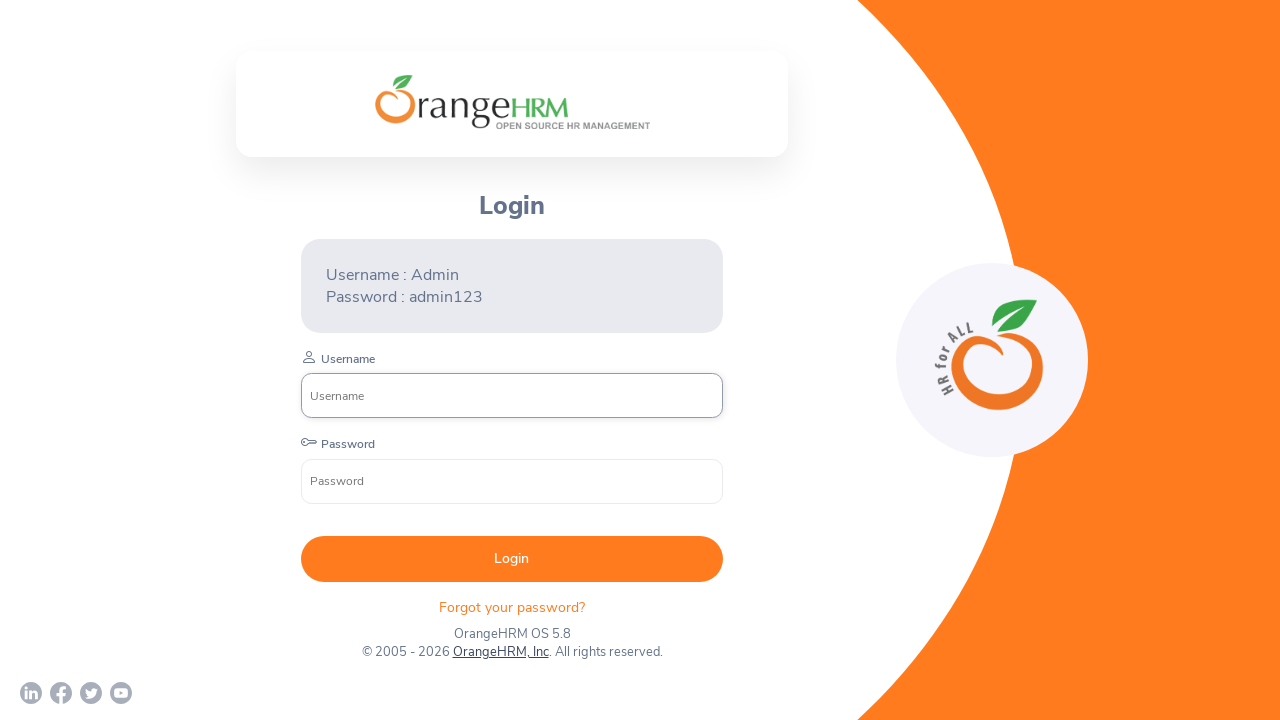